Navigates to the Time and Date world clock page and verifies that the world clock table is displayed with city data in the first column

Starting URL: https://www.timeanddate.com/worldclock/

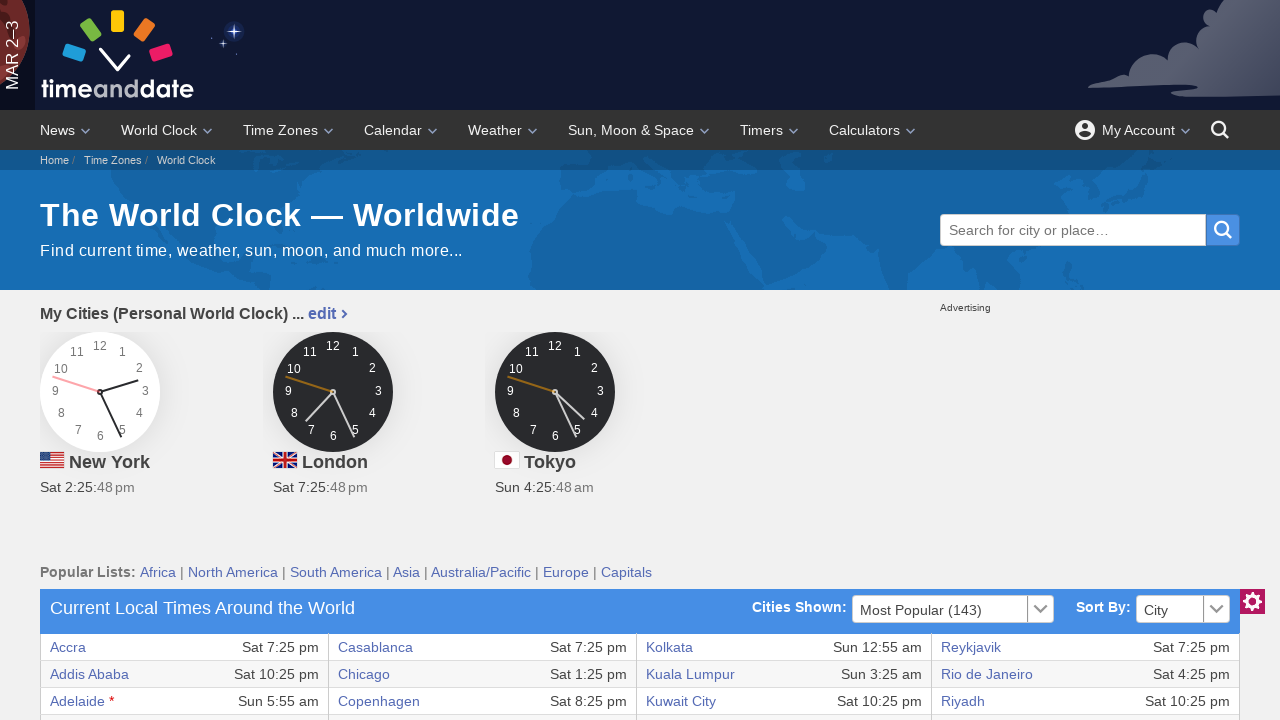

Navigated to Time and Date world clock page
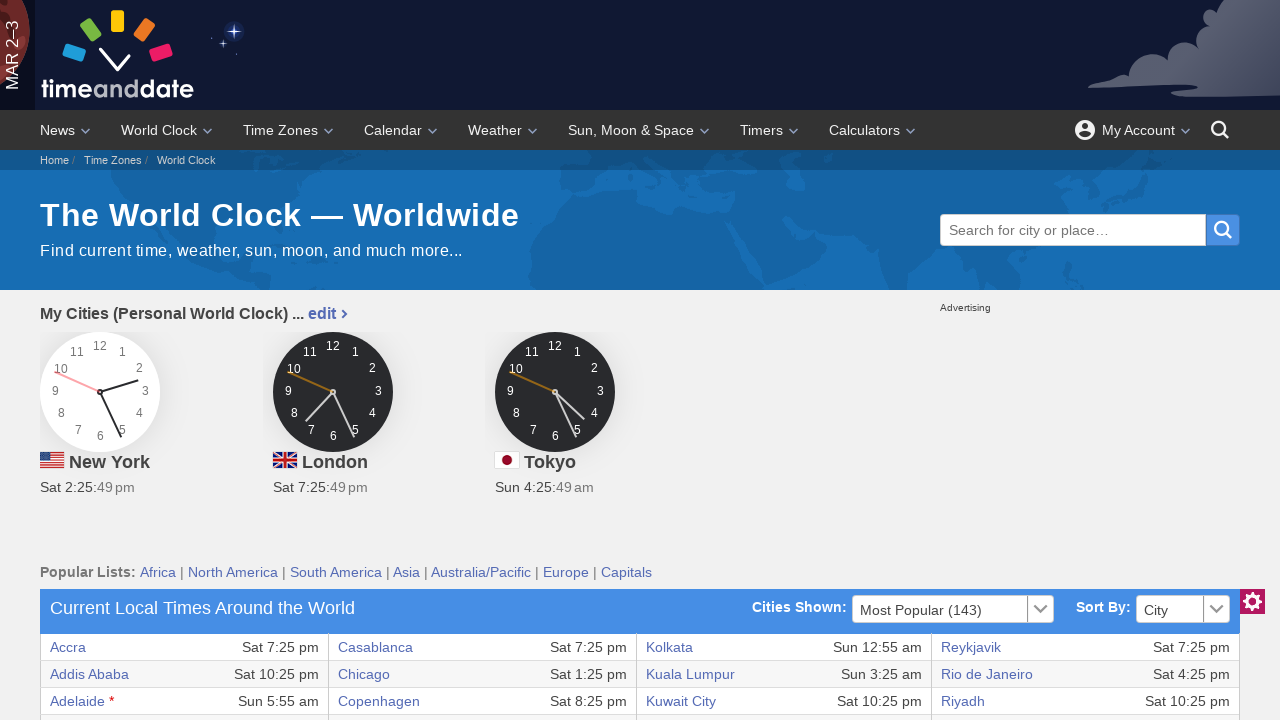

Page fully loaded with networkidle state
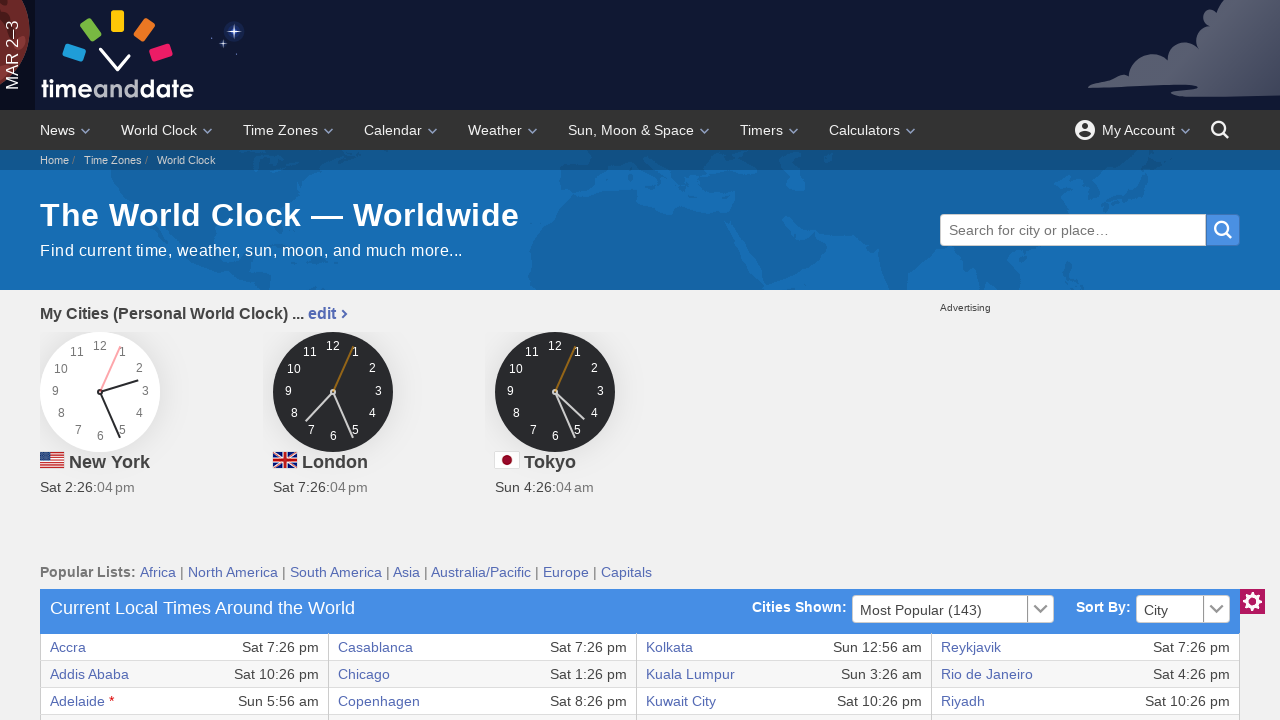

World clock table first cell selector became visible
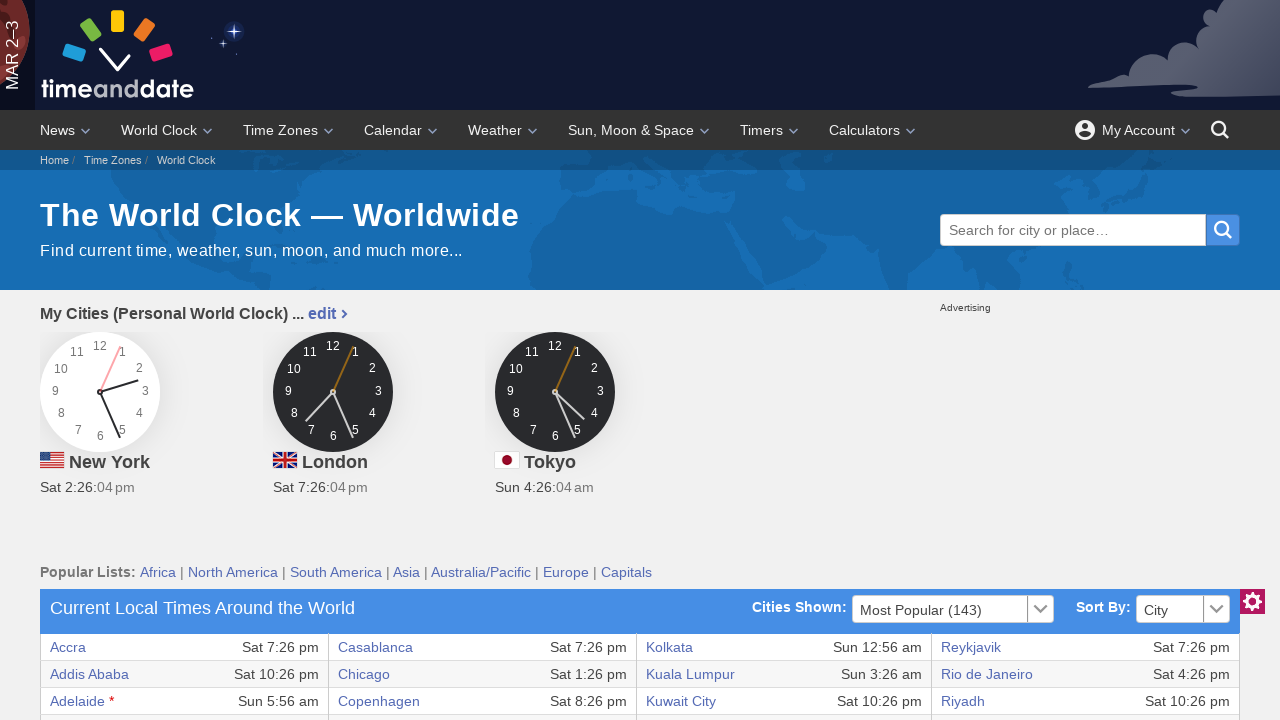

Located first cell of first table row
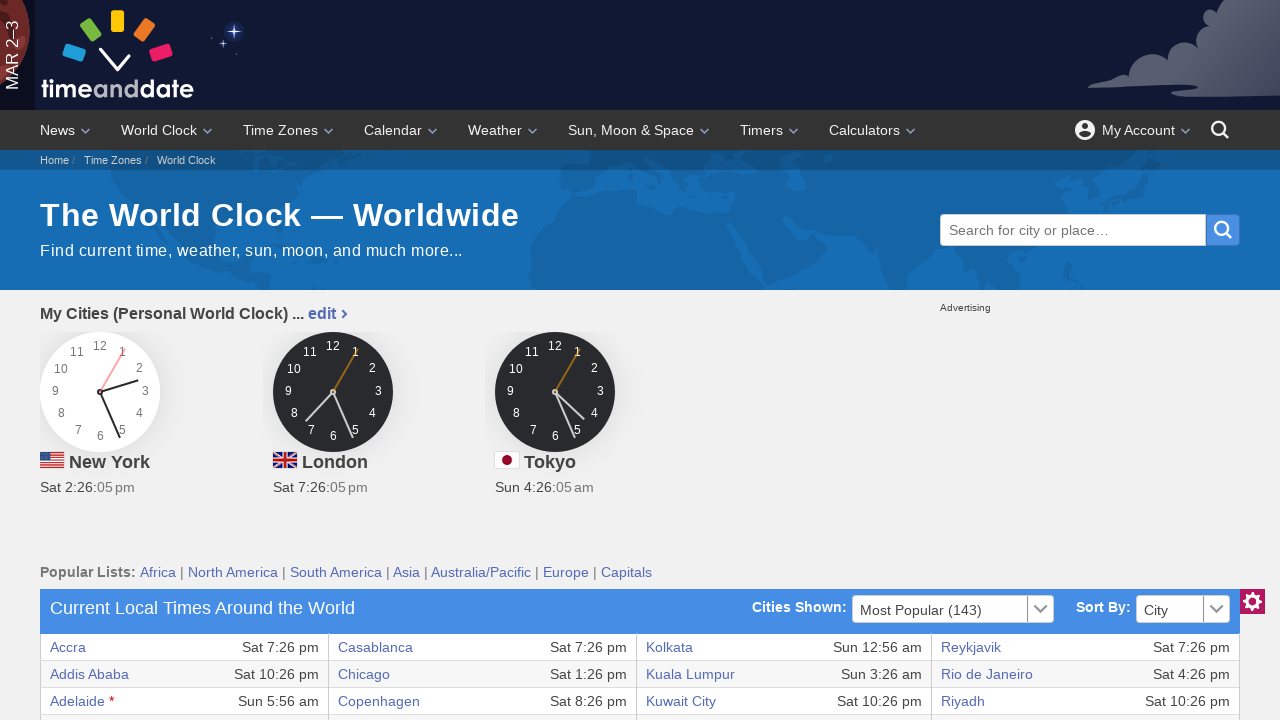

First cell is visible and contains city data
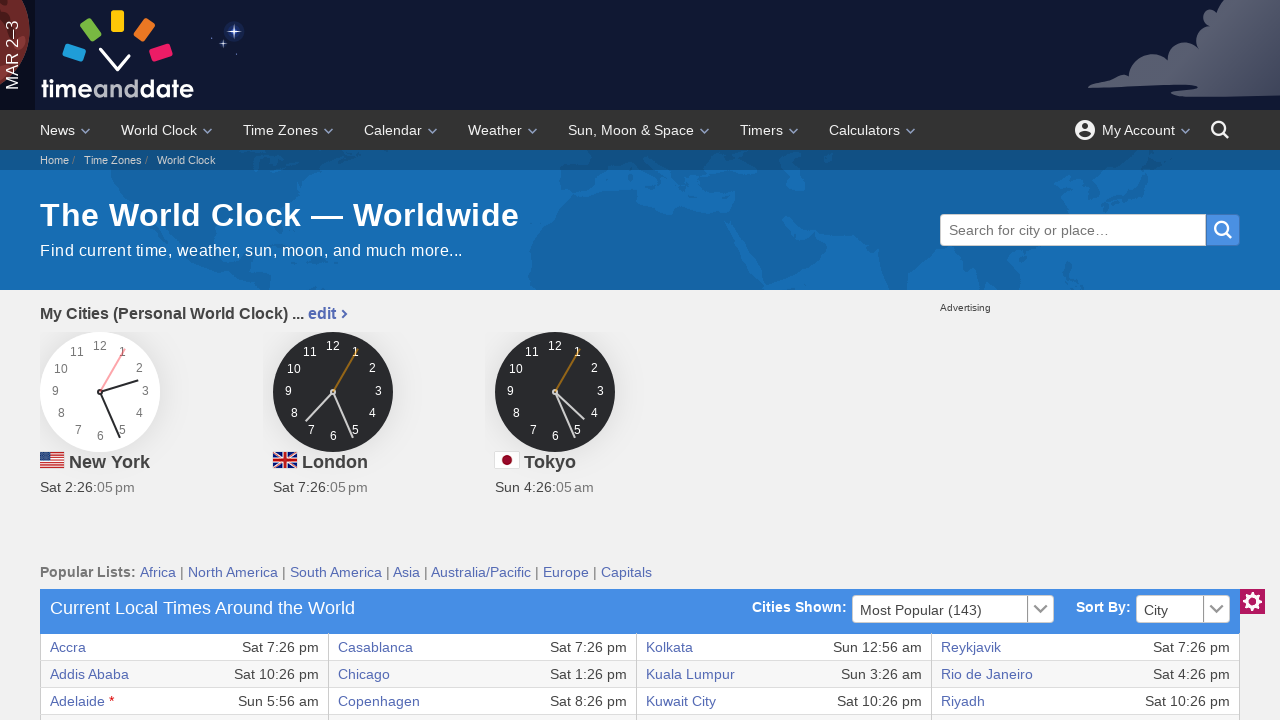

Located all table body rows
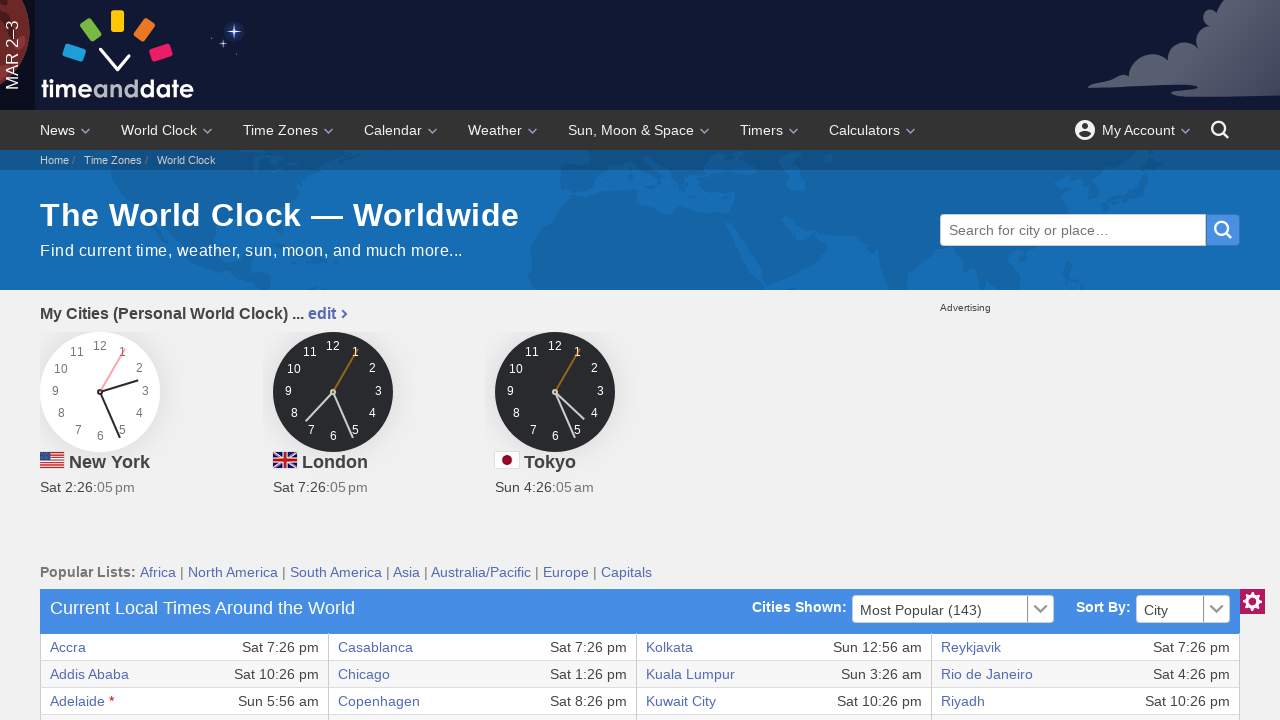

First table row is visible, confirming world clock table has data
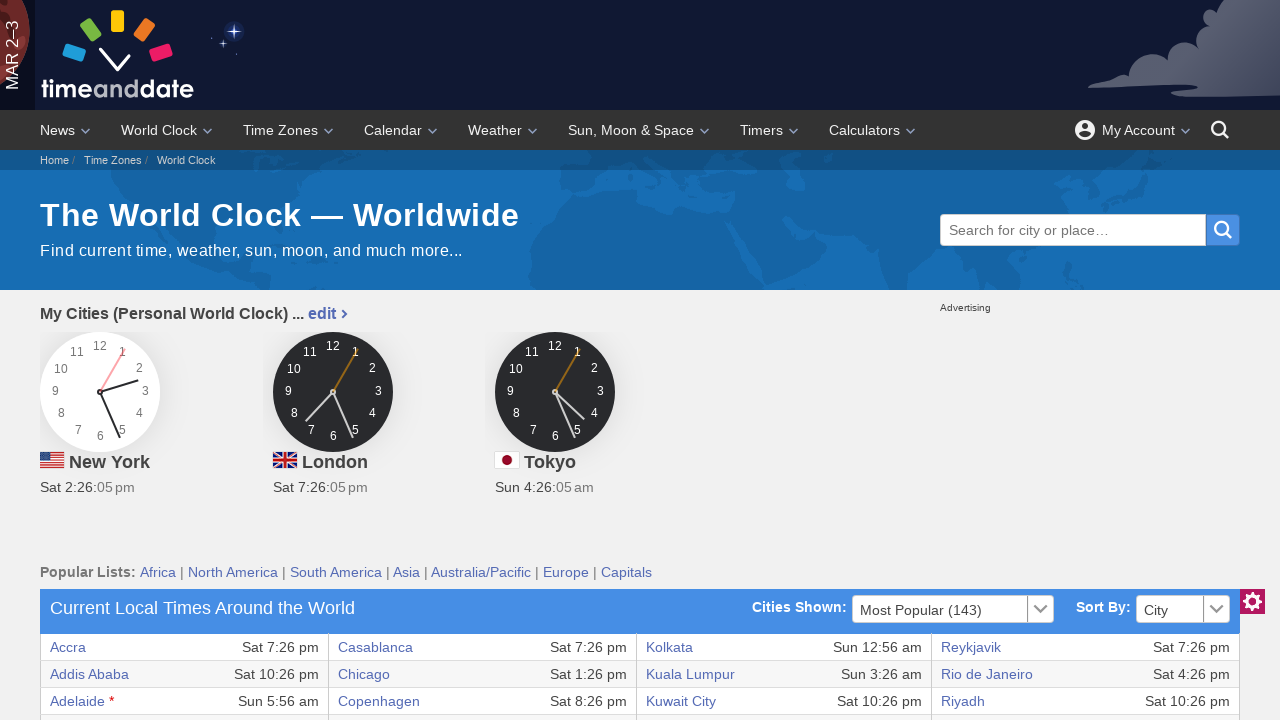

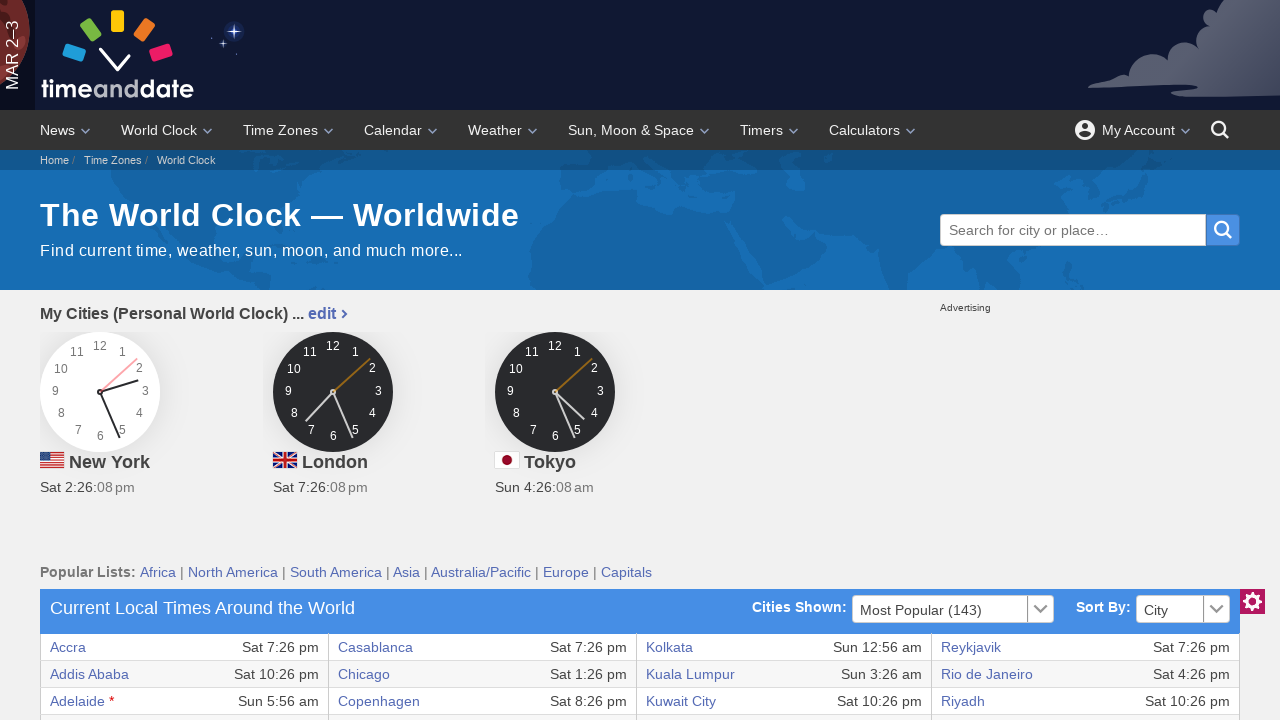